Tests a jQuery UI price range slider by dragging the minimum slider handle to the right and the maximum slider handle to the left to adjust the price range.

Starting URL: https://www.jqueryscript.net/demo/Price-Range-Slider-jQuery-UI/

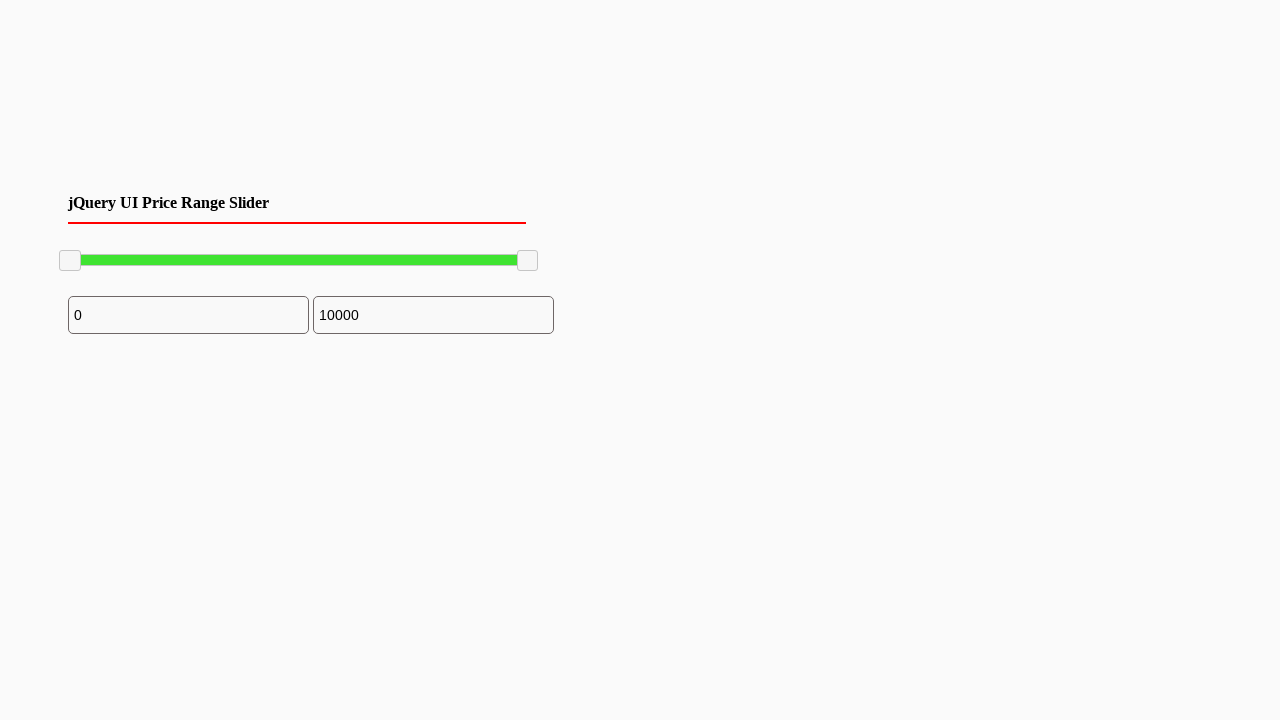

Waited for jQuery UI slider to load
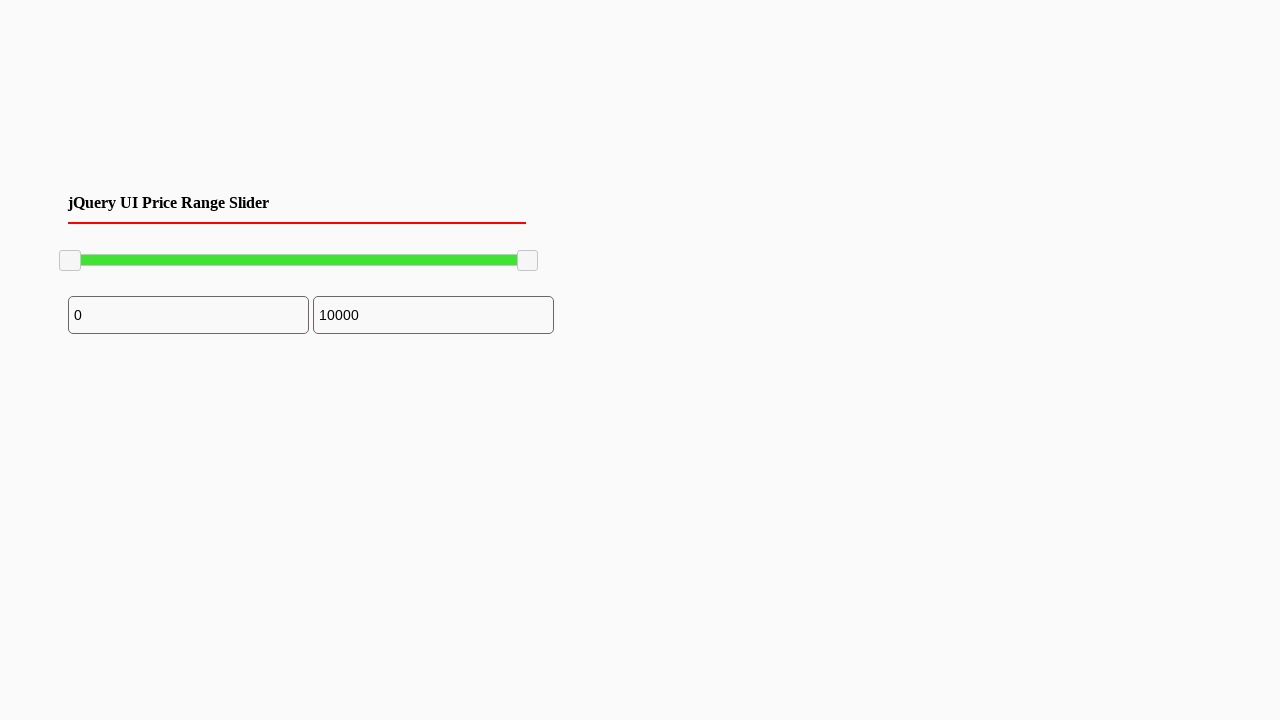

Located the minimum slider handle
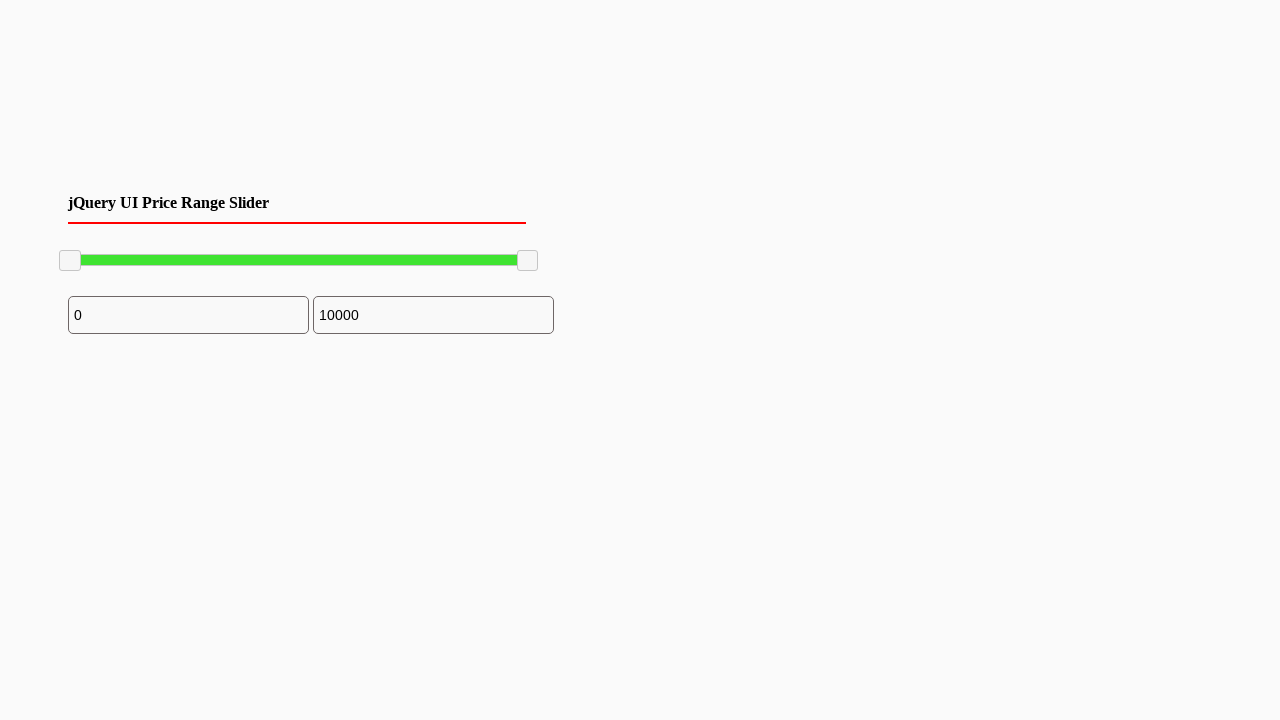

Dragged minimum slider handle to the right by 150 pixels at (210, 251)
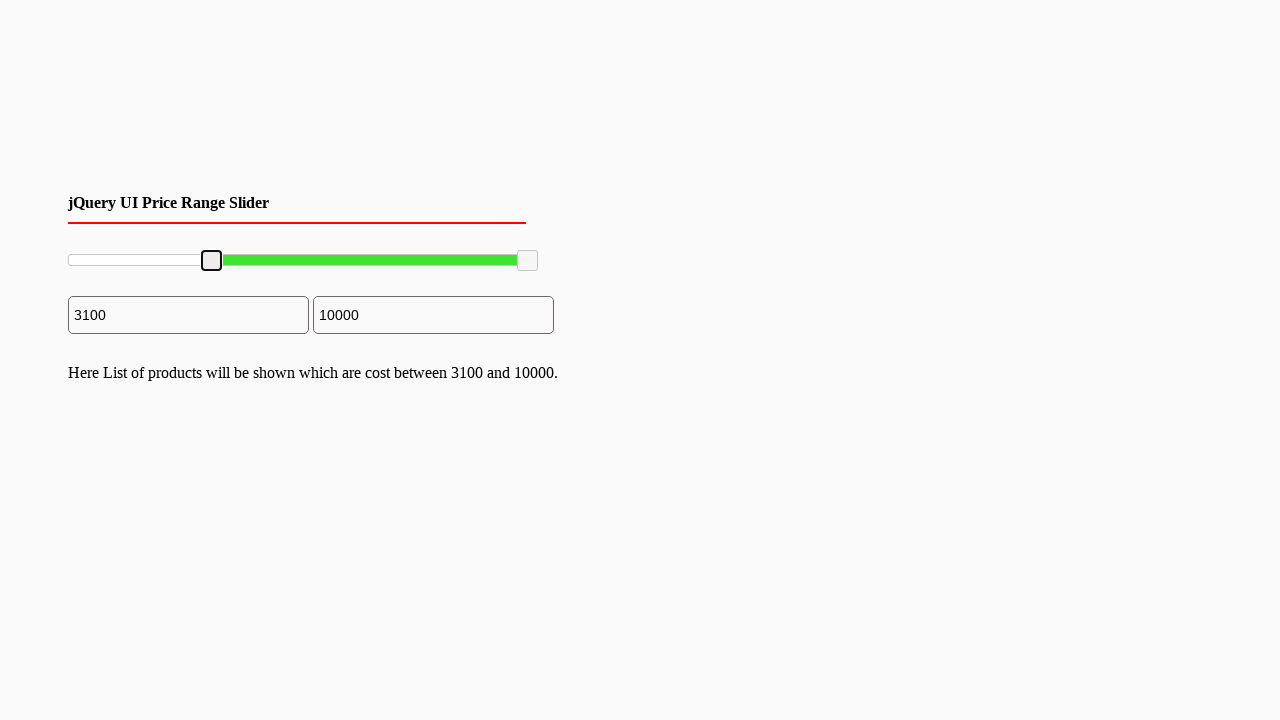

Moved mouse to minimum slider handle center at (212, 261)
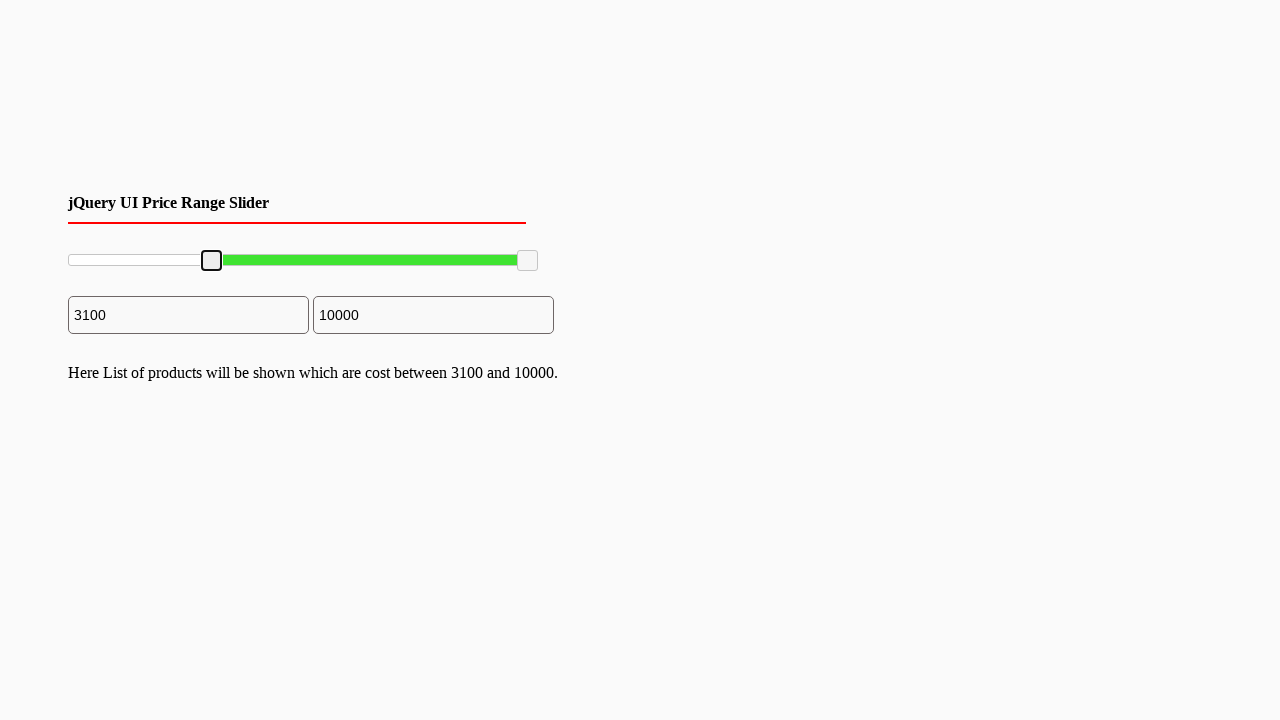

Pressed mouse button down on minimum slider at (212, 261)
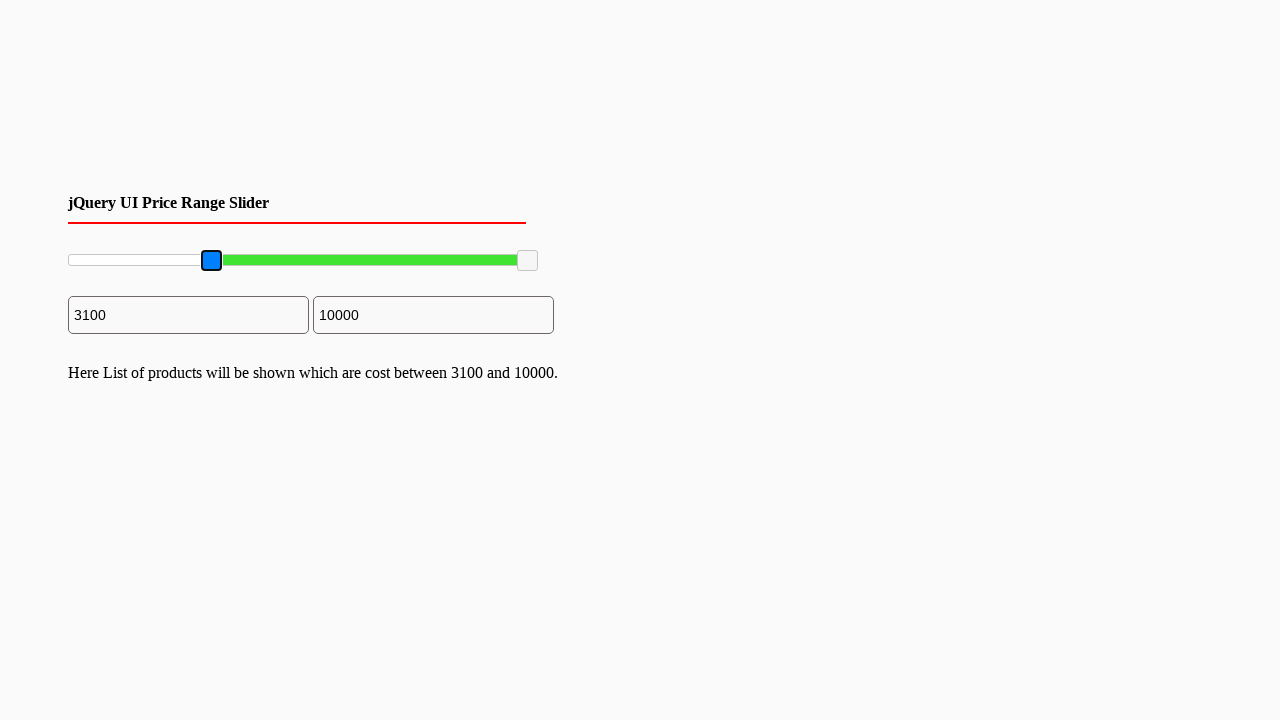

Moved mouse 150 pixels to the right while holding button at (362, 261)
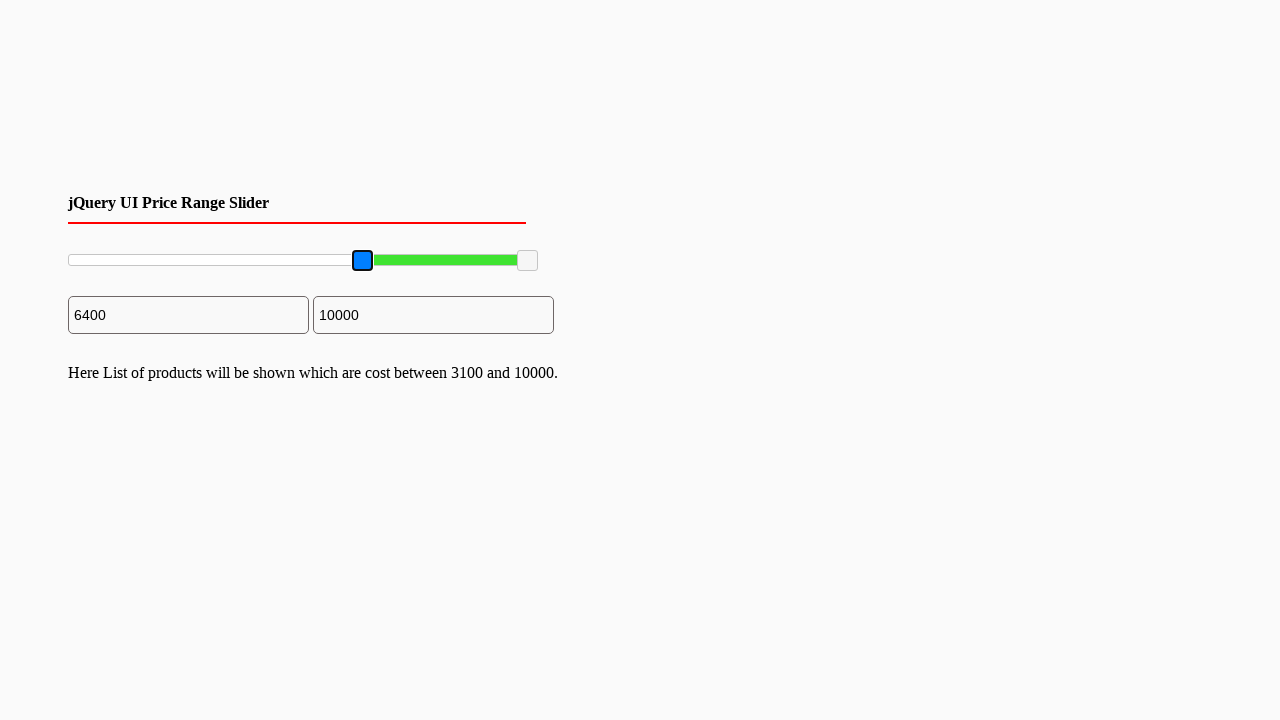

Released mouse button to complete minimum slider drag at (362, 261)
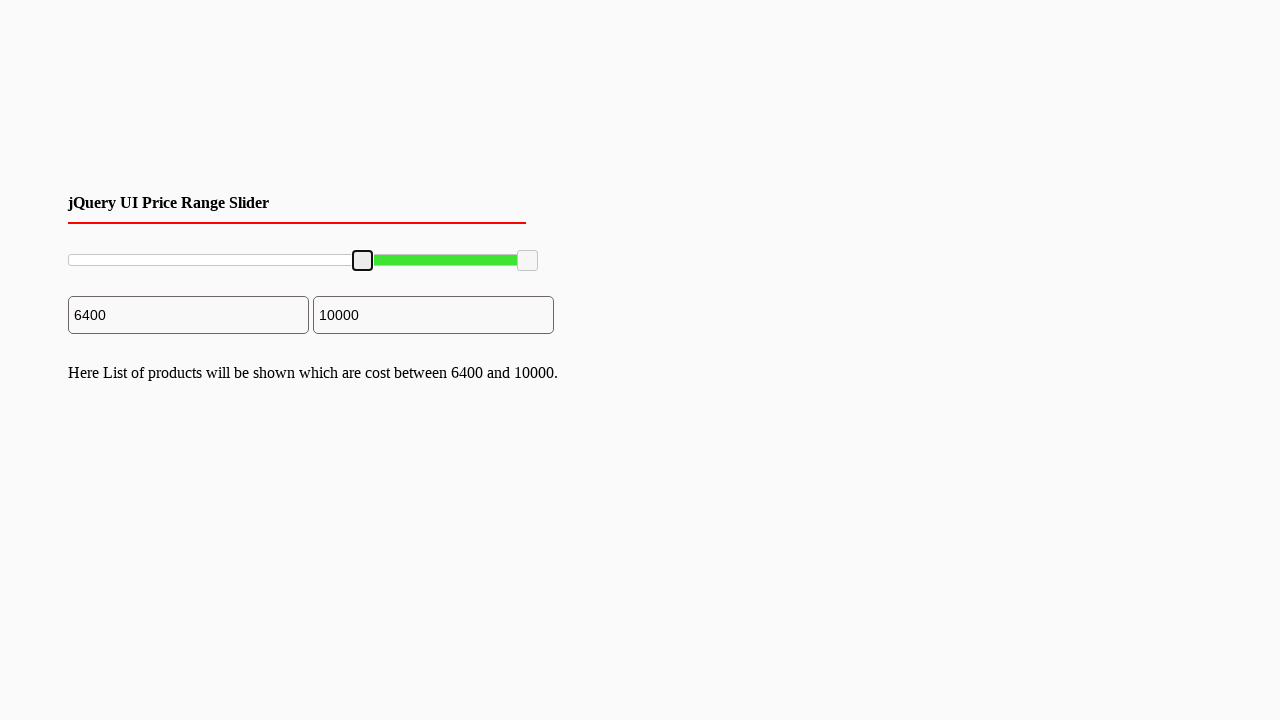

Located the maximum slider handle
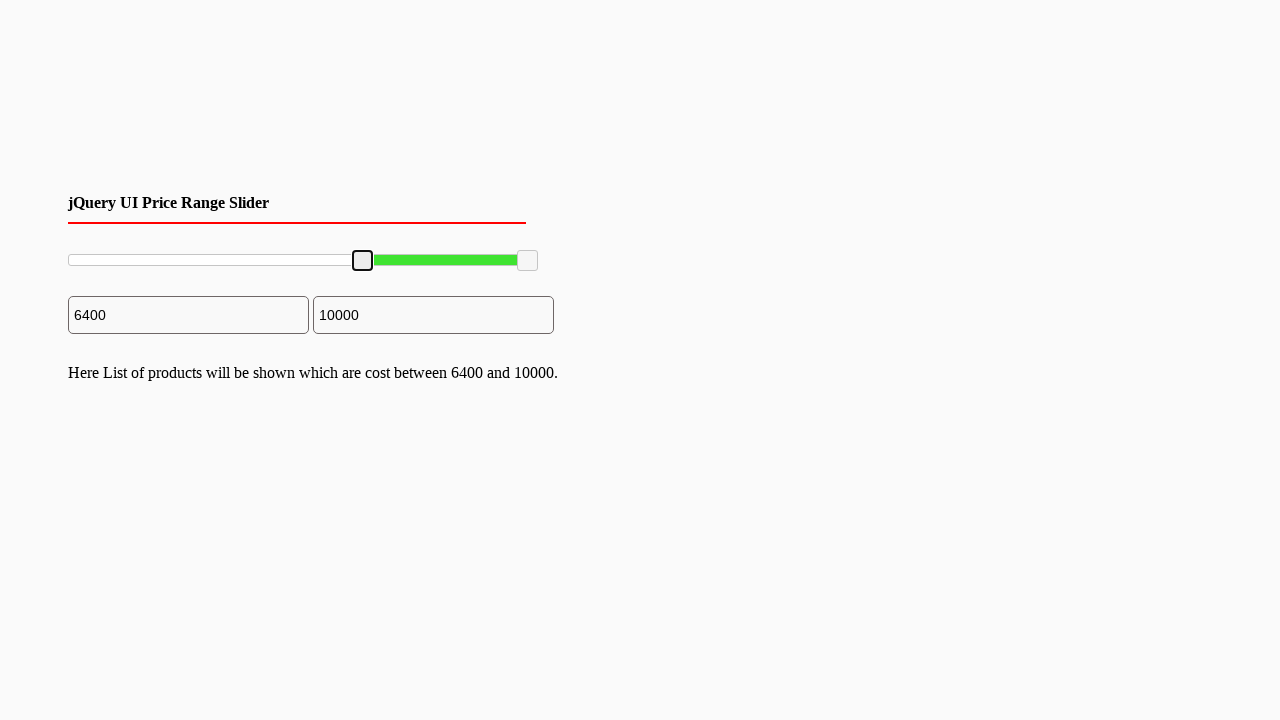

Moved mouse to maximum slider handle center at (528, 261)
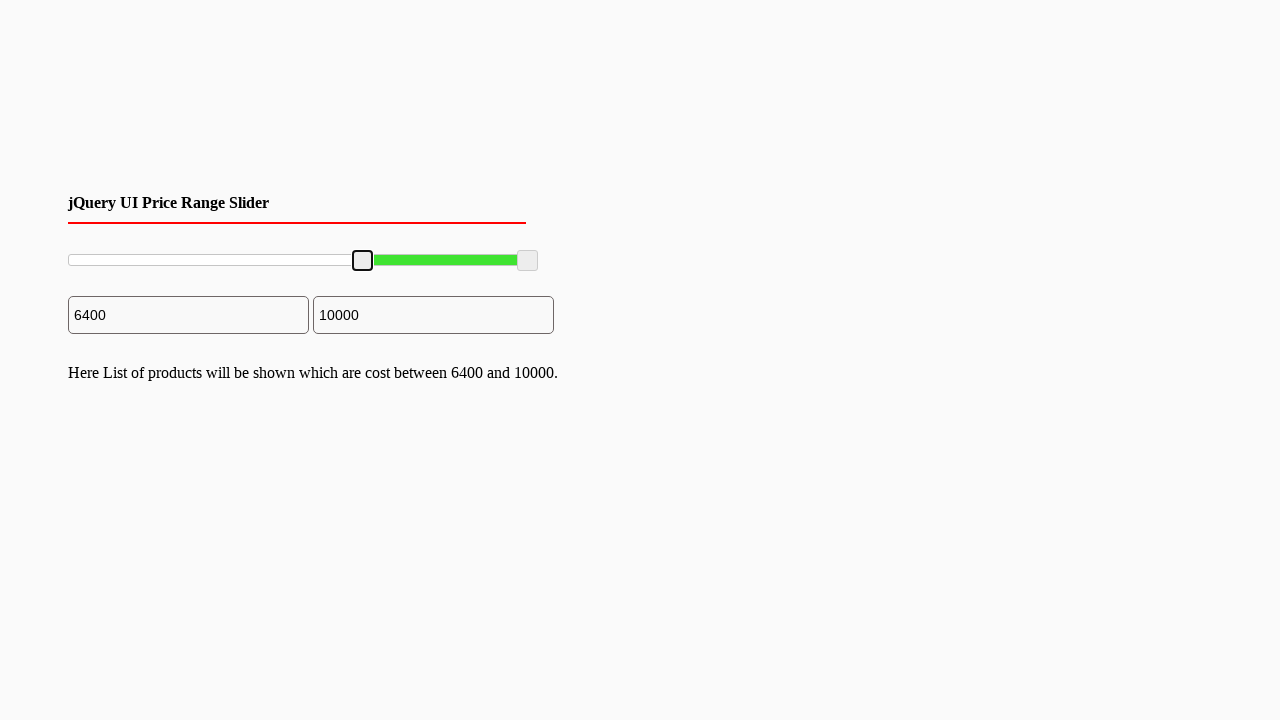

Pressed mouse button down on maximum slider at (528, 261)
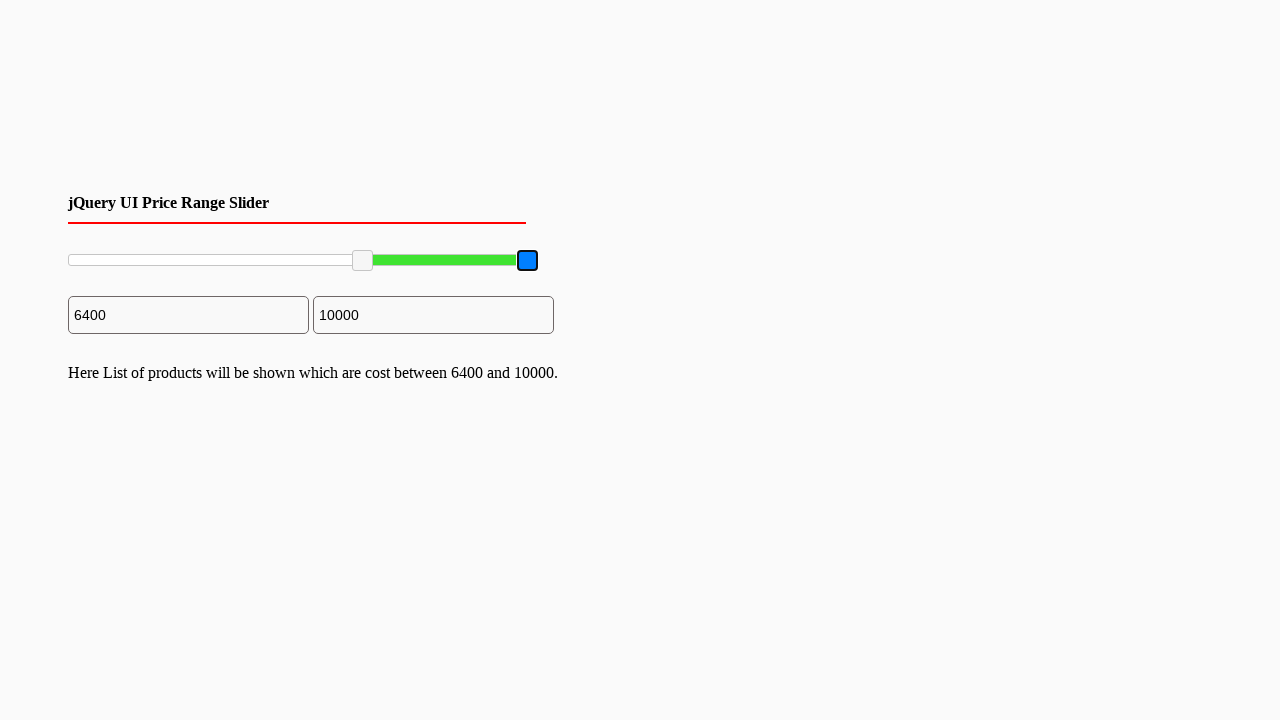

Moved mouse 100 pixels to the left while holding button at (428, 261)
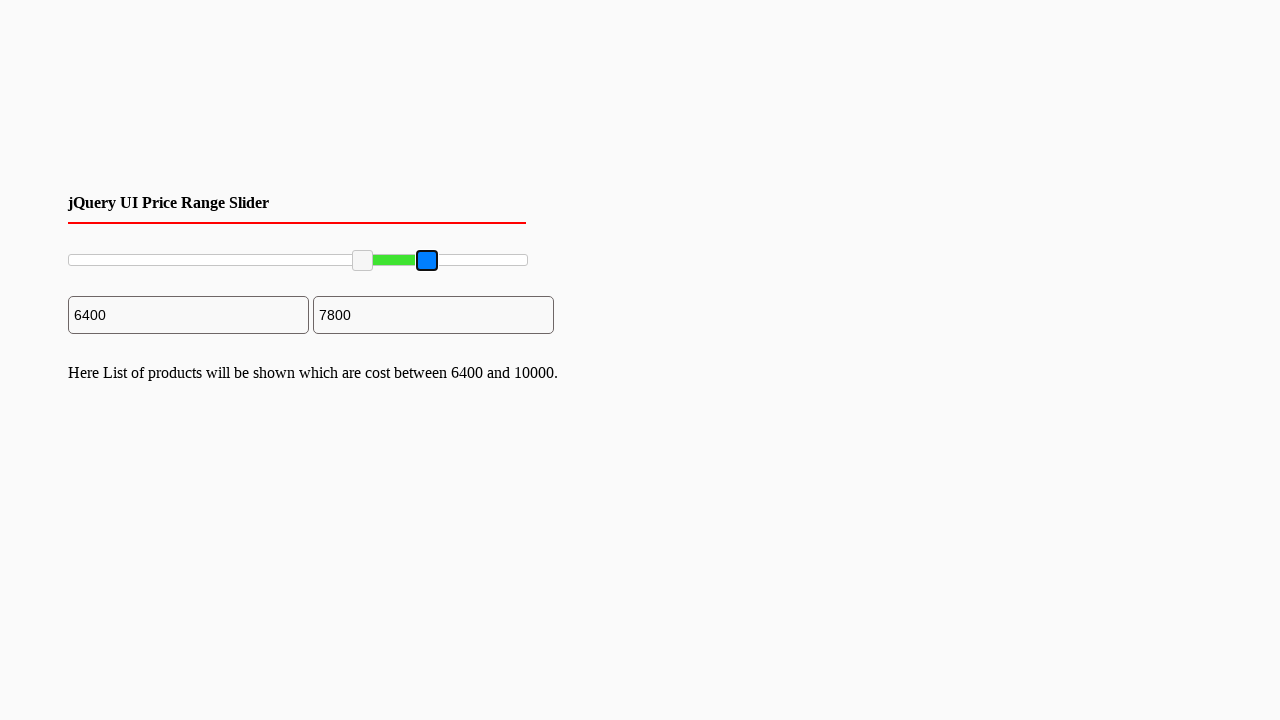

Released mouse button to complete maximum slider drag at (428, 261)
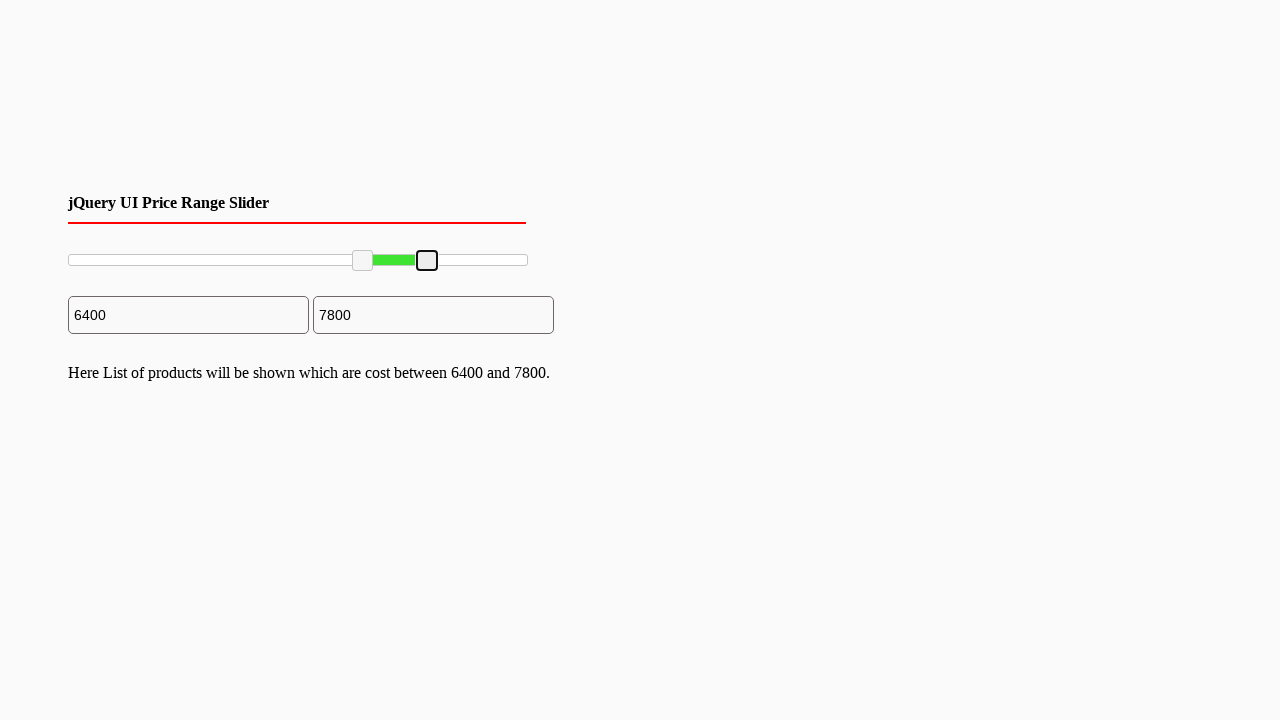

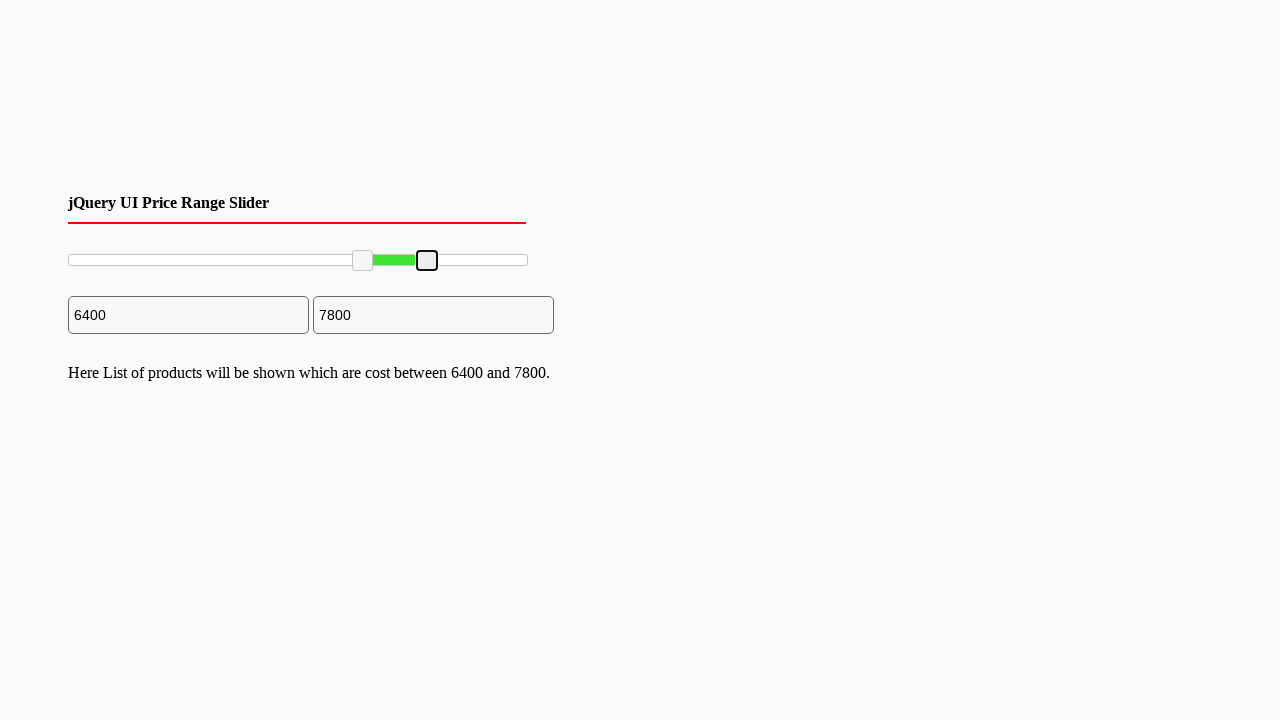